Navigates to RedBus website and verifies the page loads by checking the URL and title are accessible

Starting URL: https://www.redbus.in/

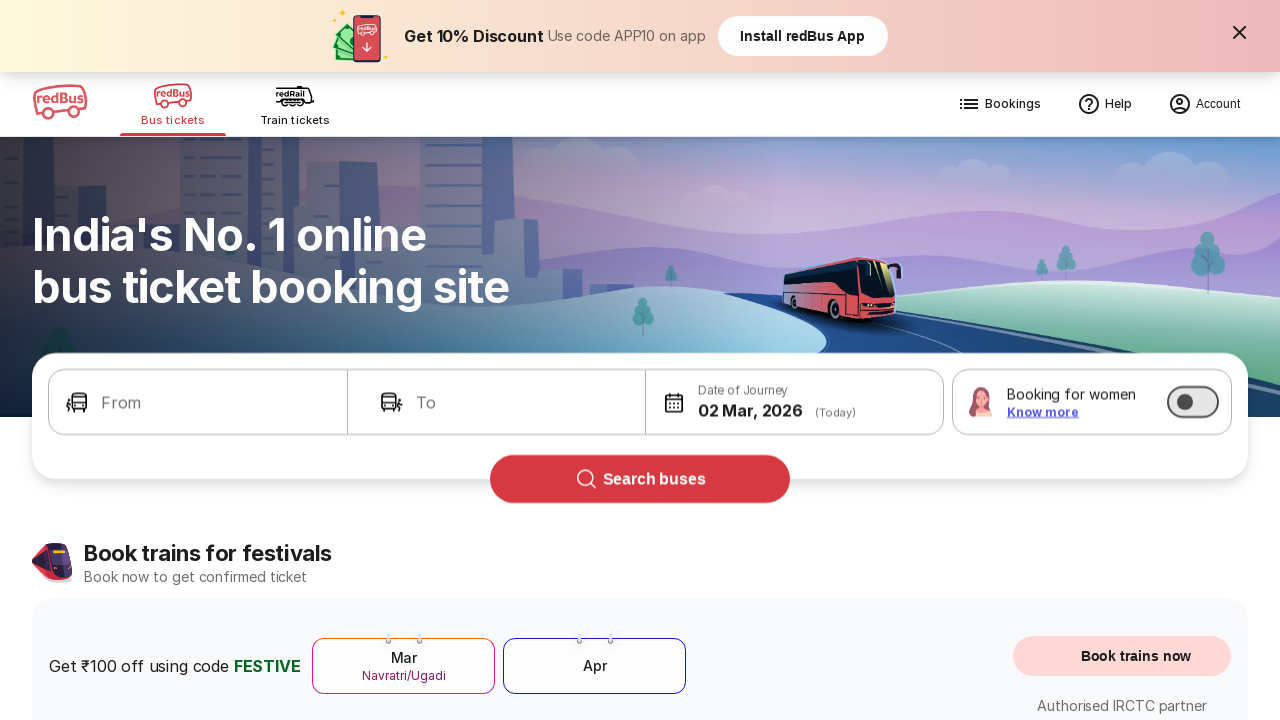

Page loaded with domcontentloaded state
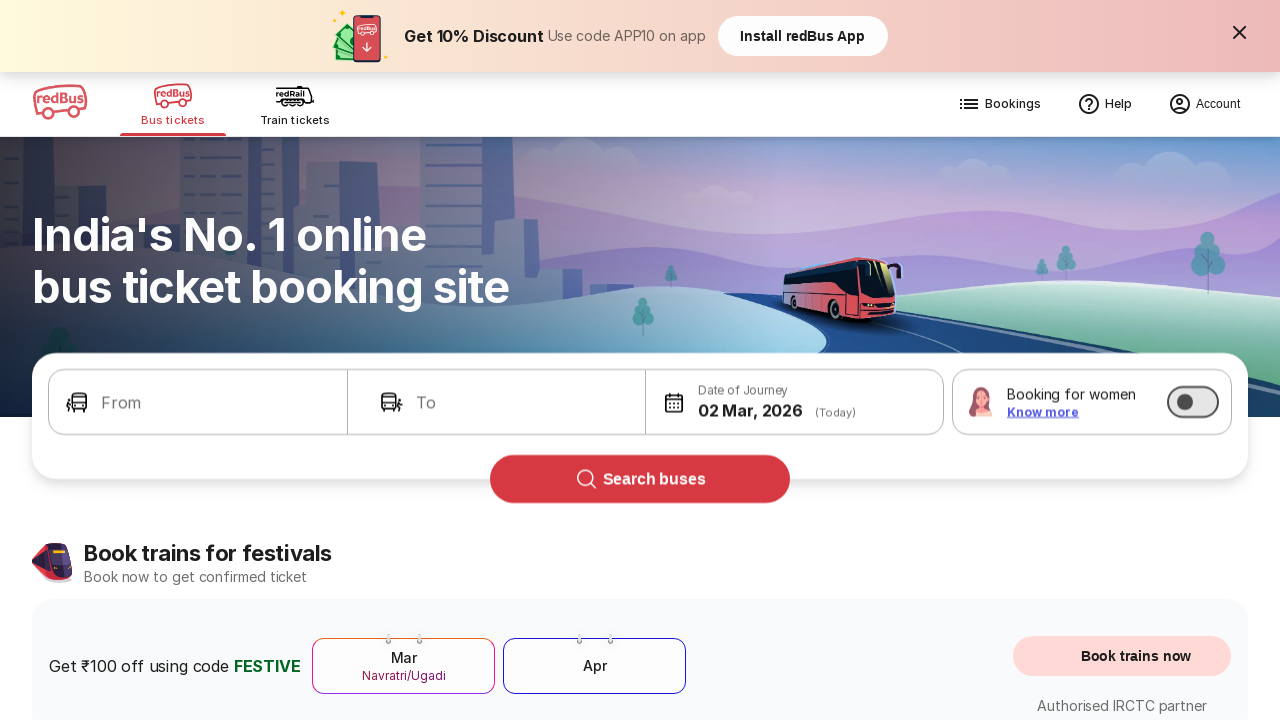

Retrieved page URL
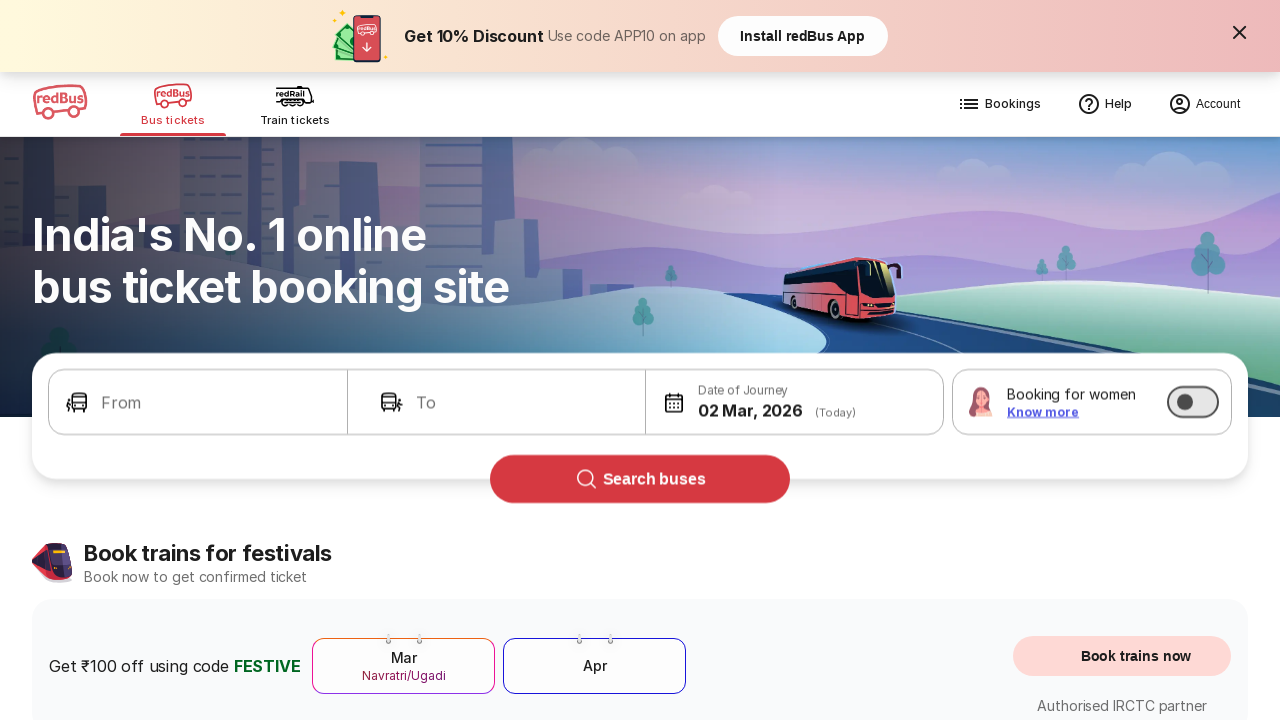

Retrieved page title
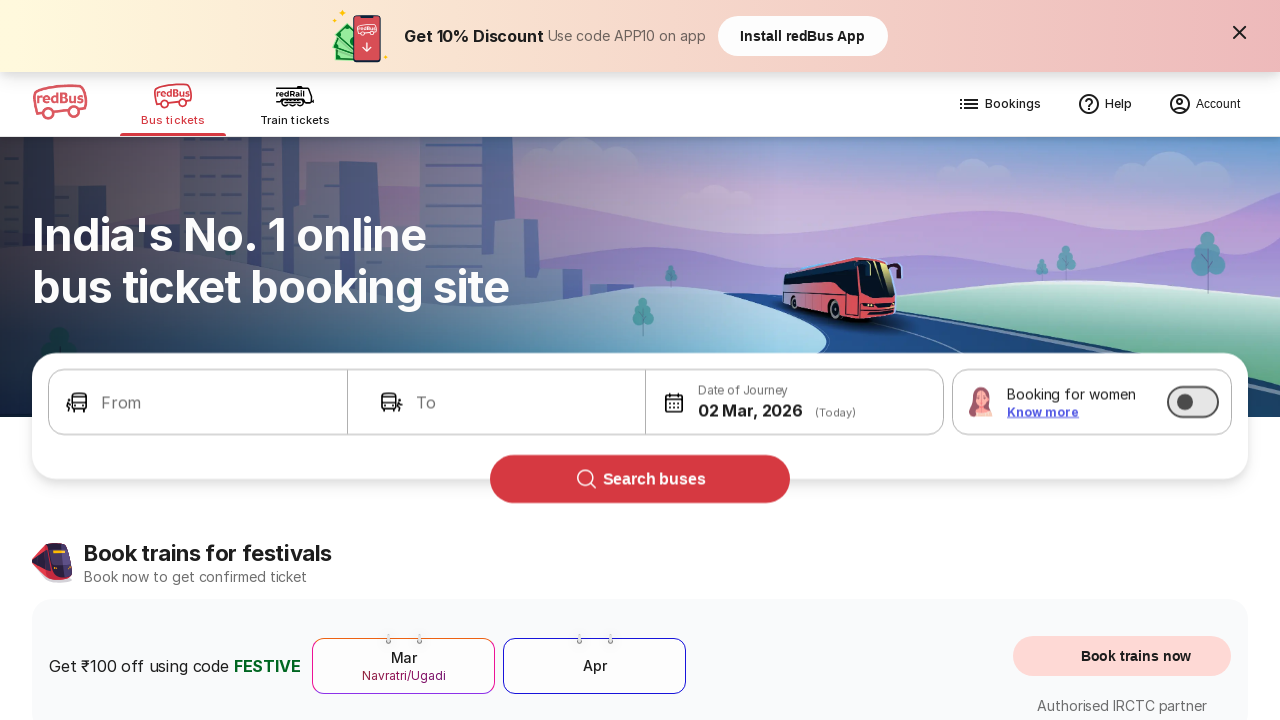

Verified that 'redbus' is present in the URL
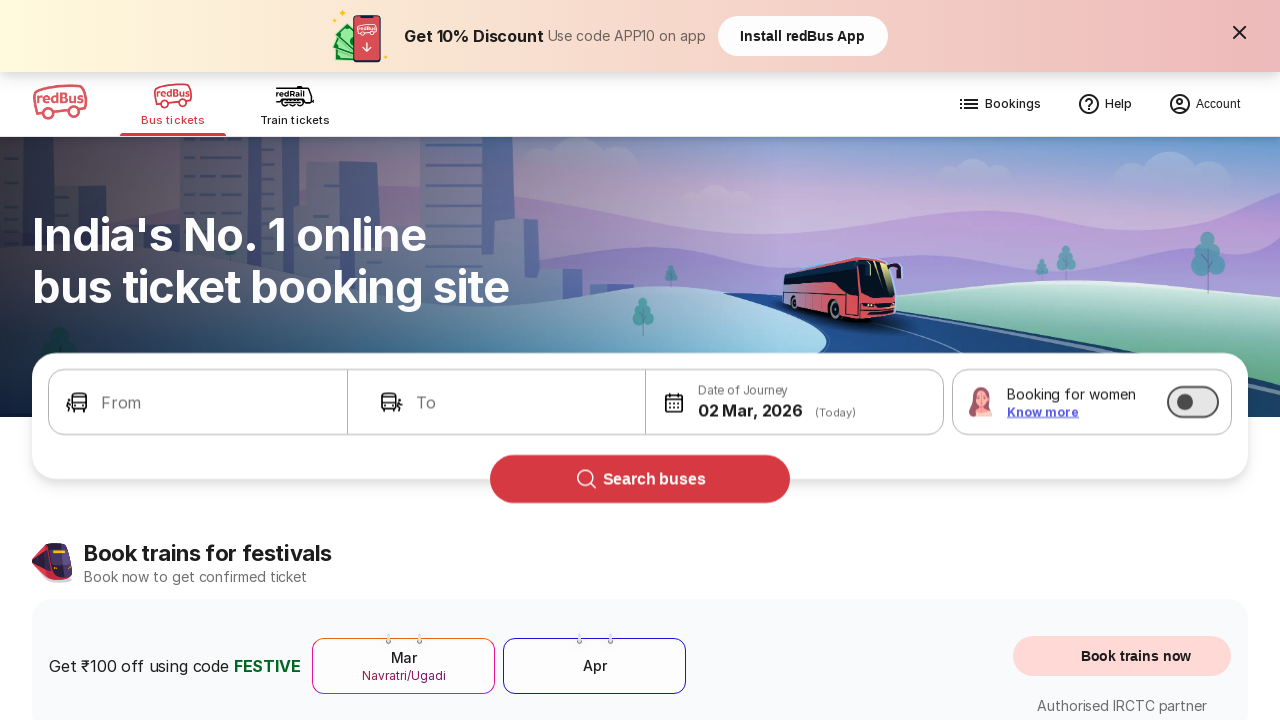

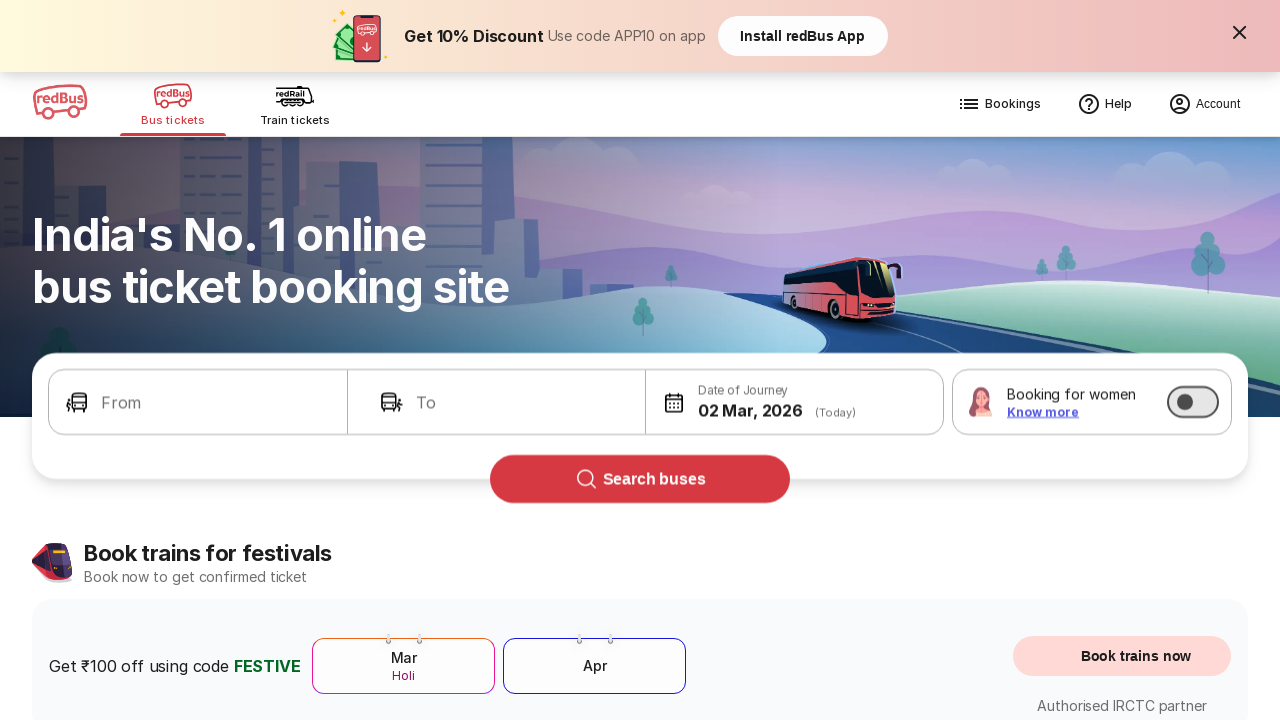